Tests navigation to Browse Languages page and verifies the table headers Language and Author are displayed

Starting URL: http://www.99-bottles-of-beer.net/

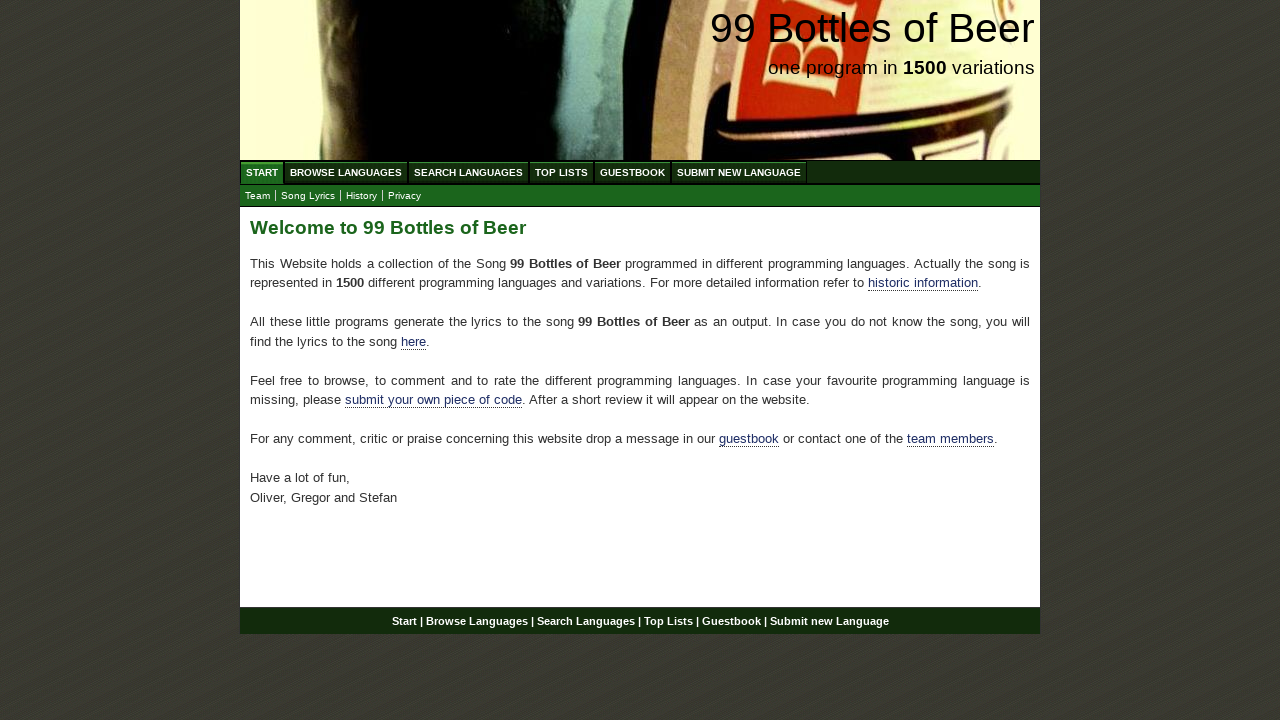

Clicked on Browse Languages link at (346, 172) on #menu a[href='/abc.html']
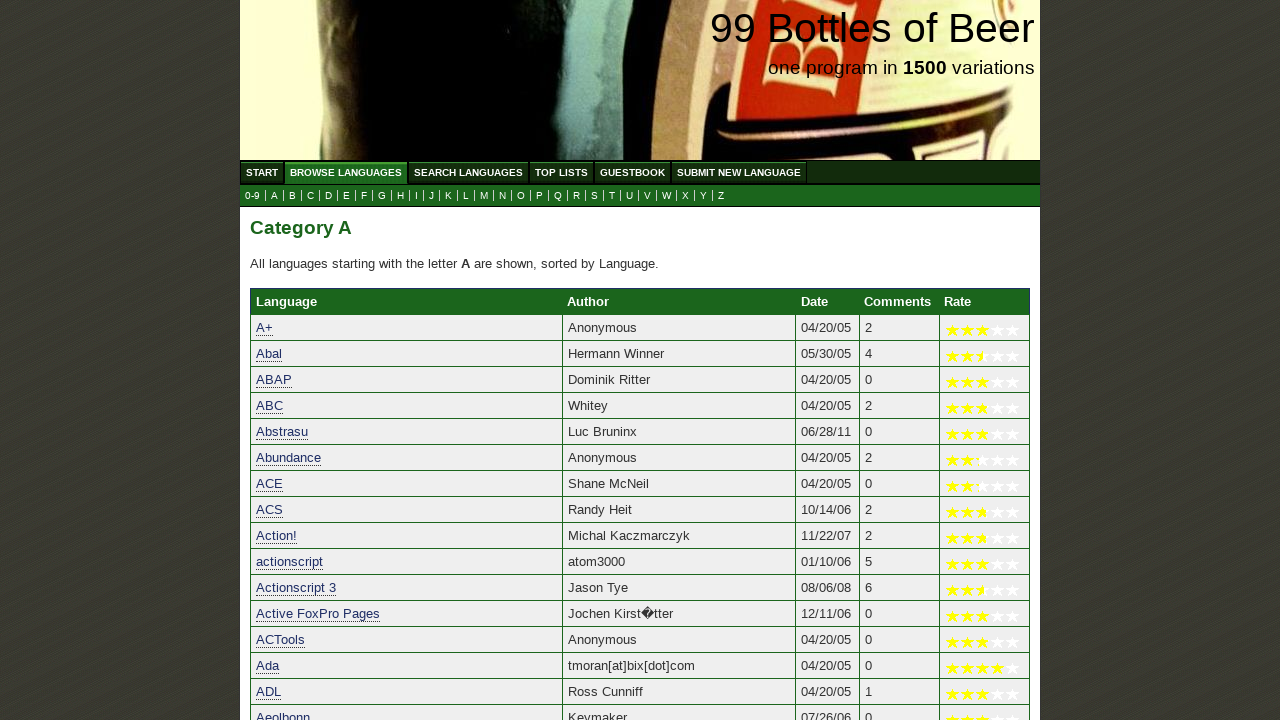

Language header is displayed in the table
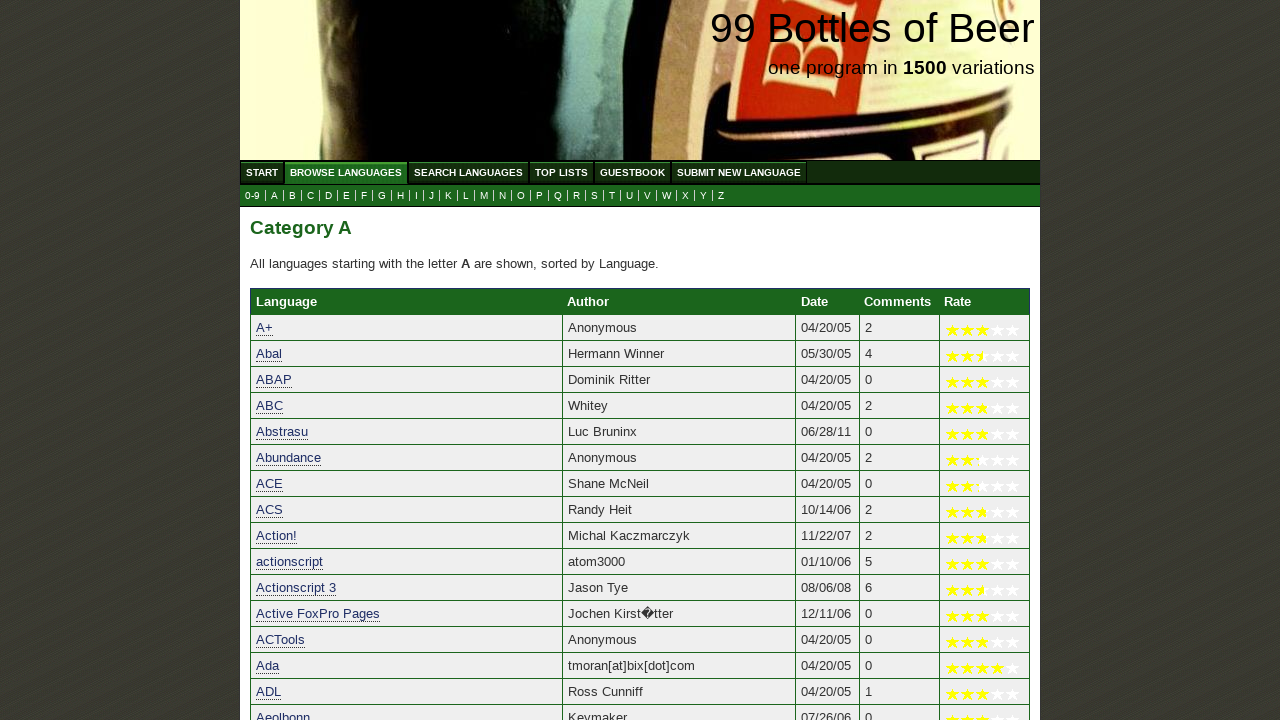

Author header is displayed in the table
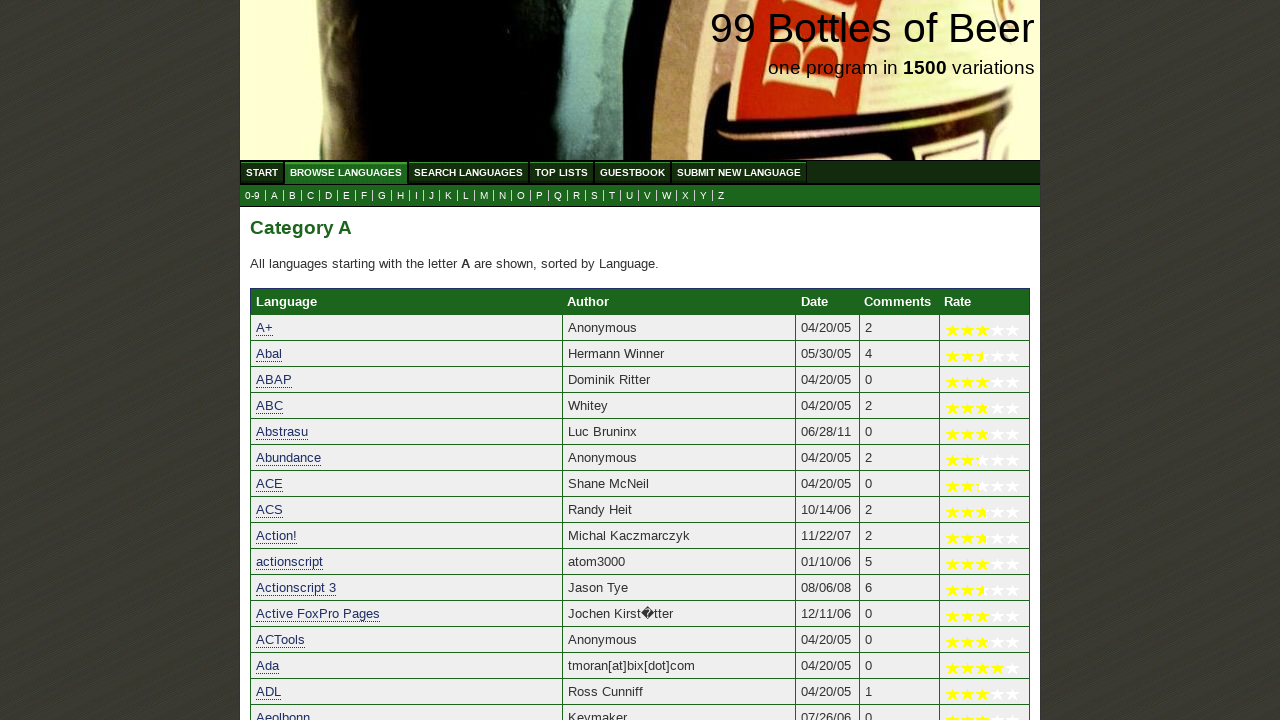

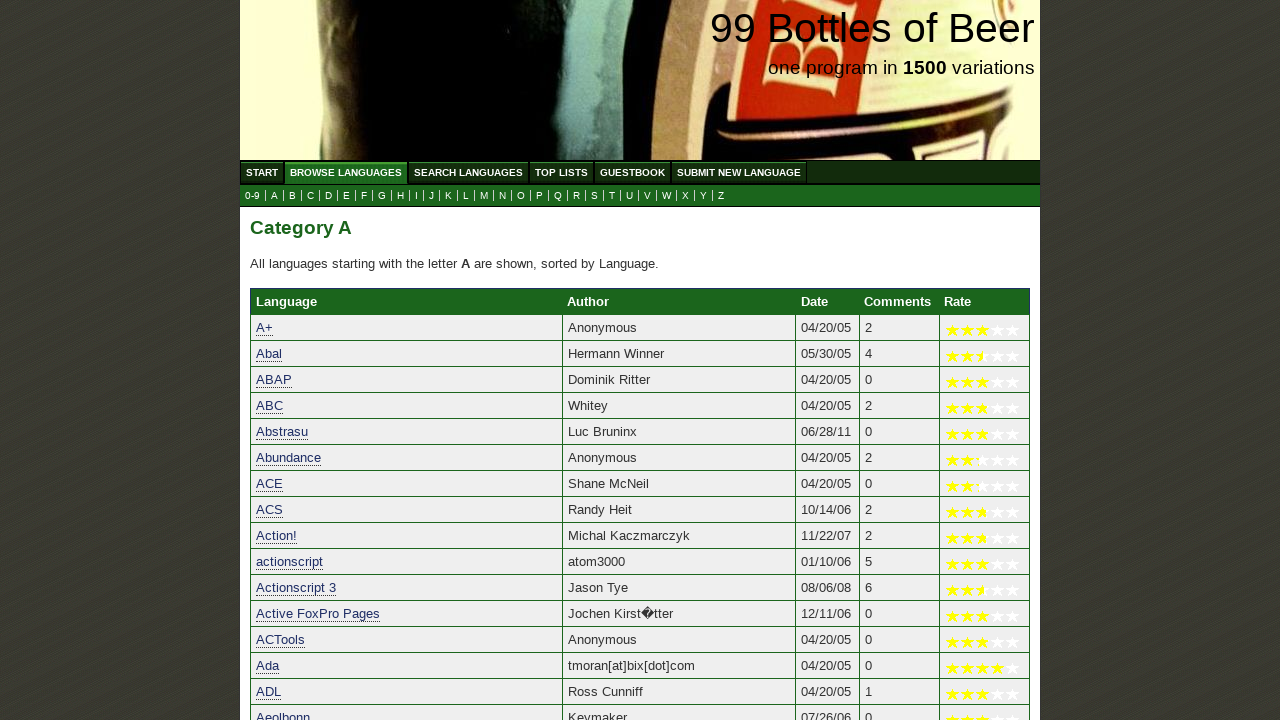